Navigates to W3Schools HTML tutorial page, scrolls to a specific menu item in the left navigation, and clicks on it

Starting URL: https://www.w3schools.com/html/

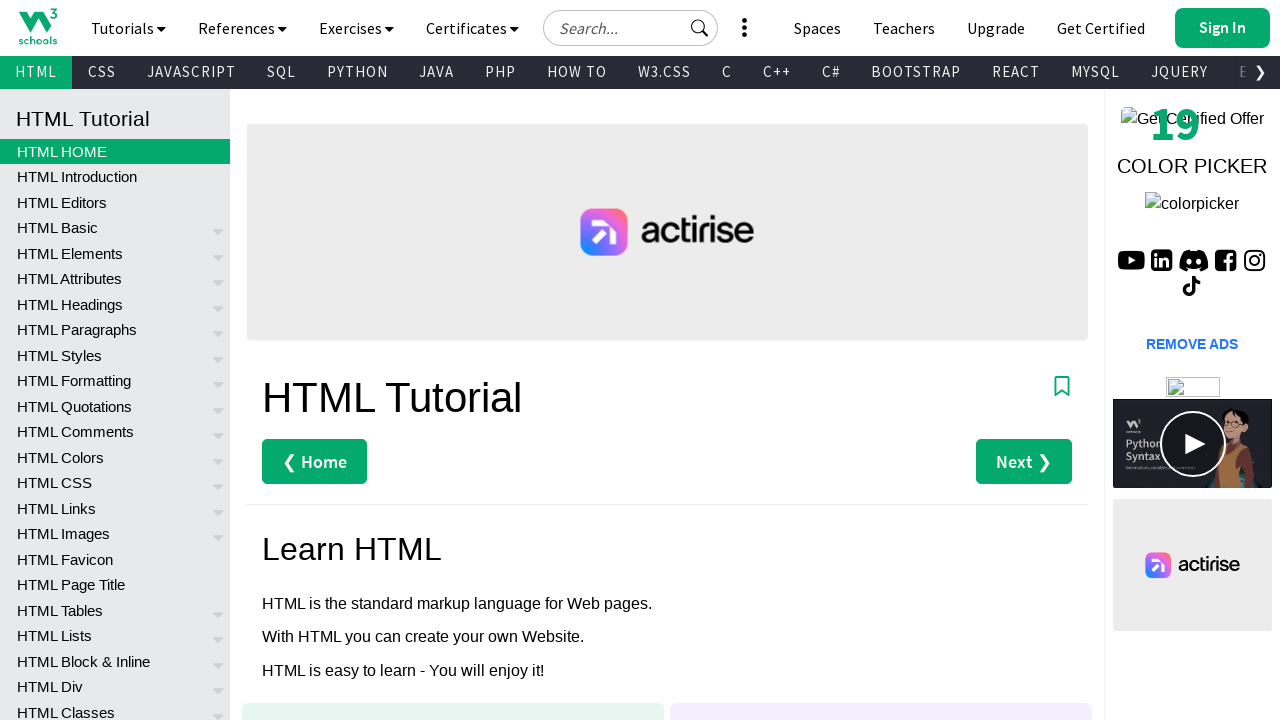

Left menu loaded
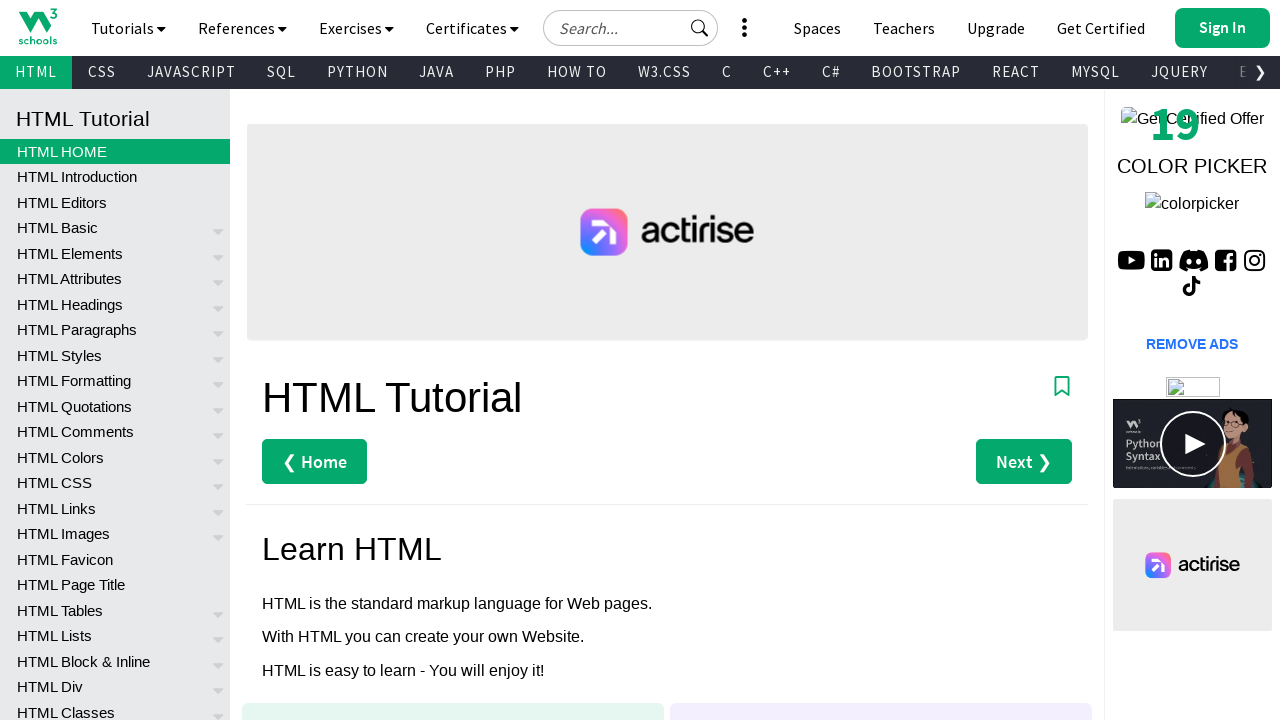

Located the 62nd menu item in left navigation
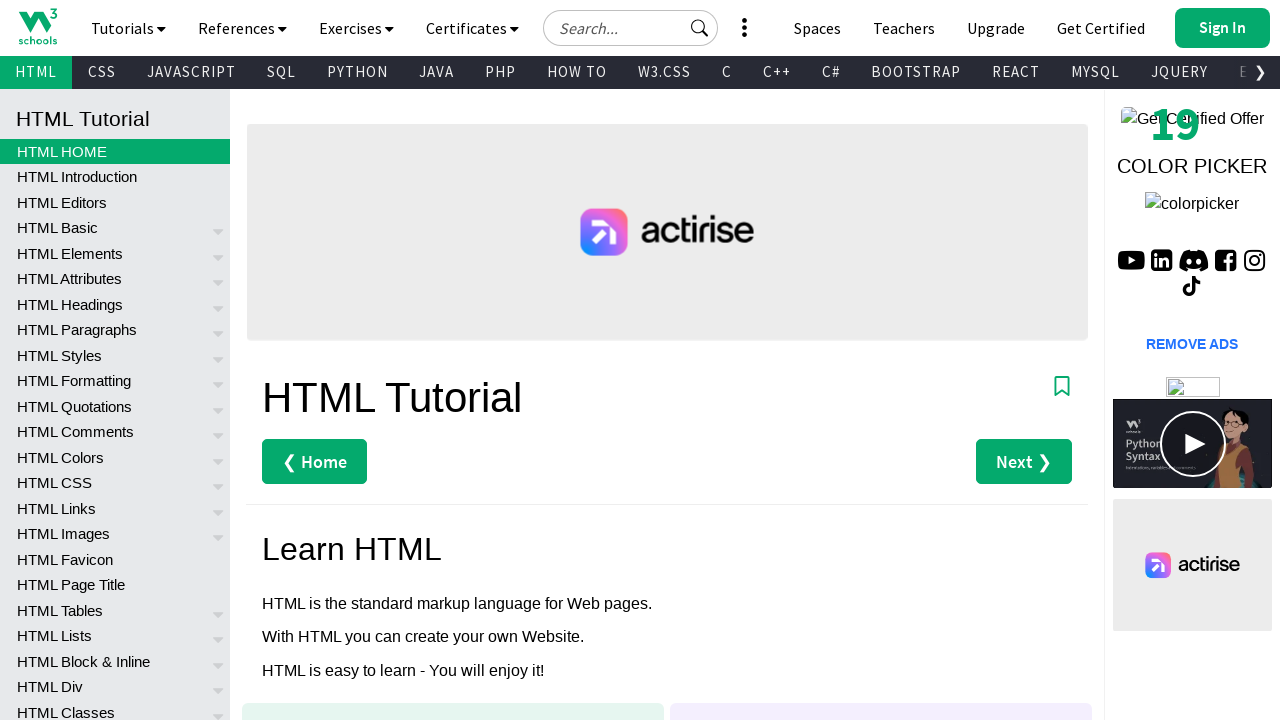

Scrolled menu item into view
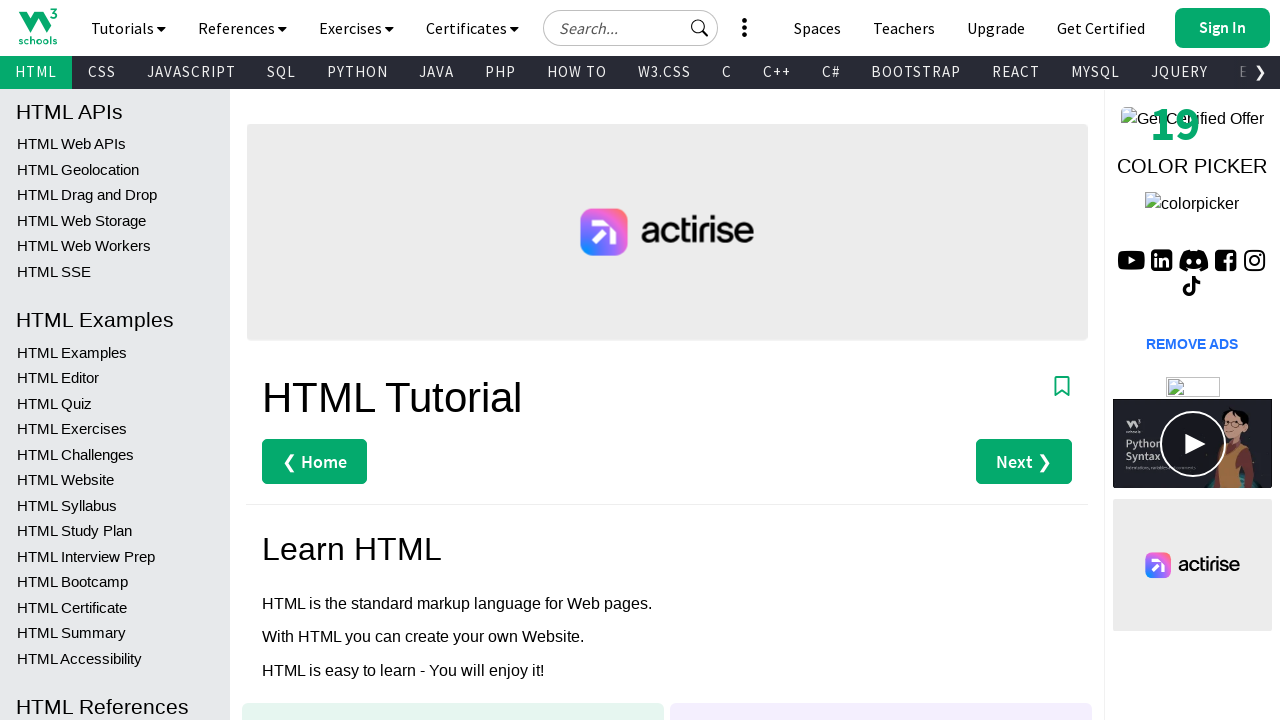

Clicked on the menu item at (115, 403) on xpath=//*[@id="leftmenuinnerinner"]/a[62]
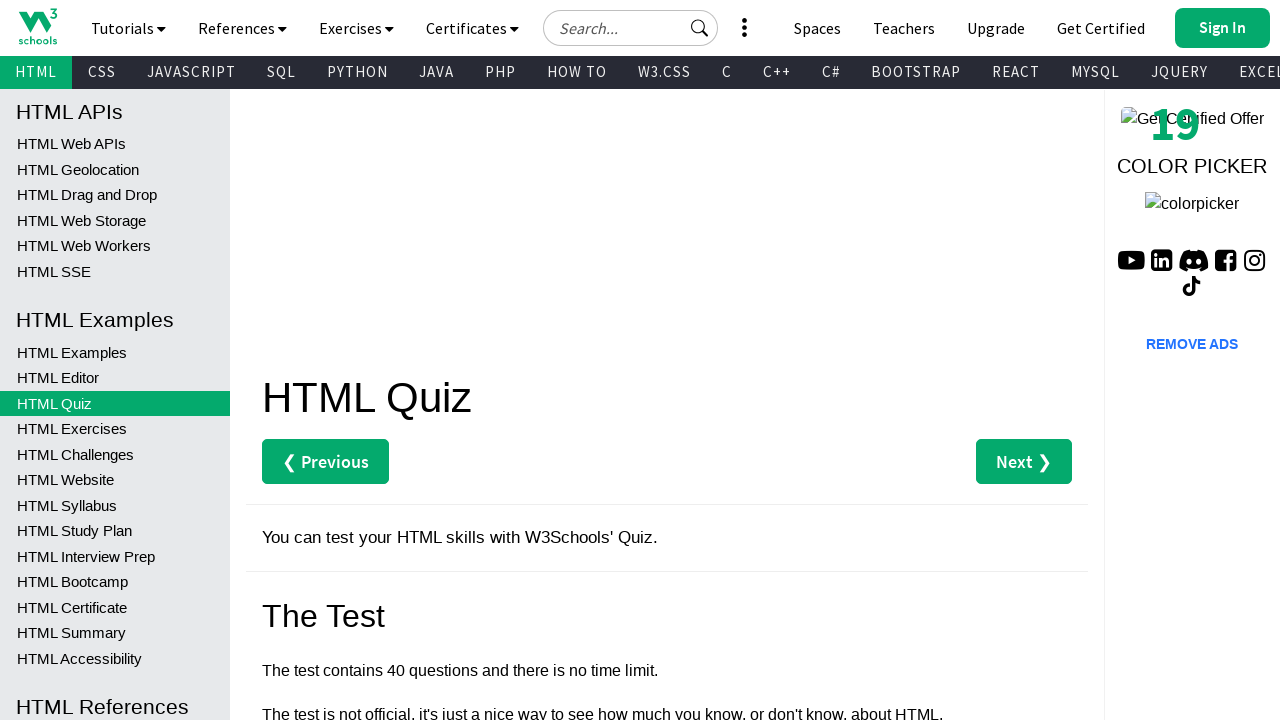

Page navigation completed
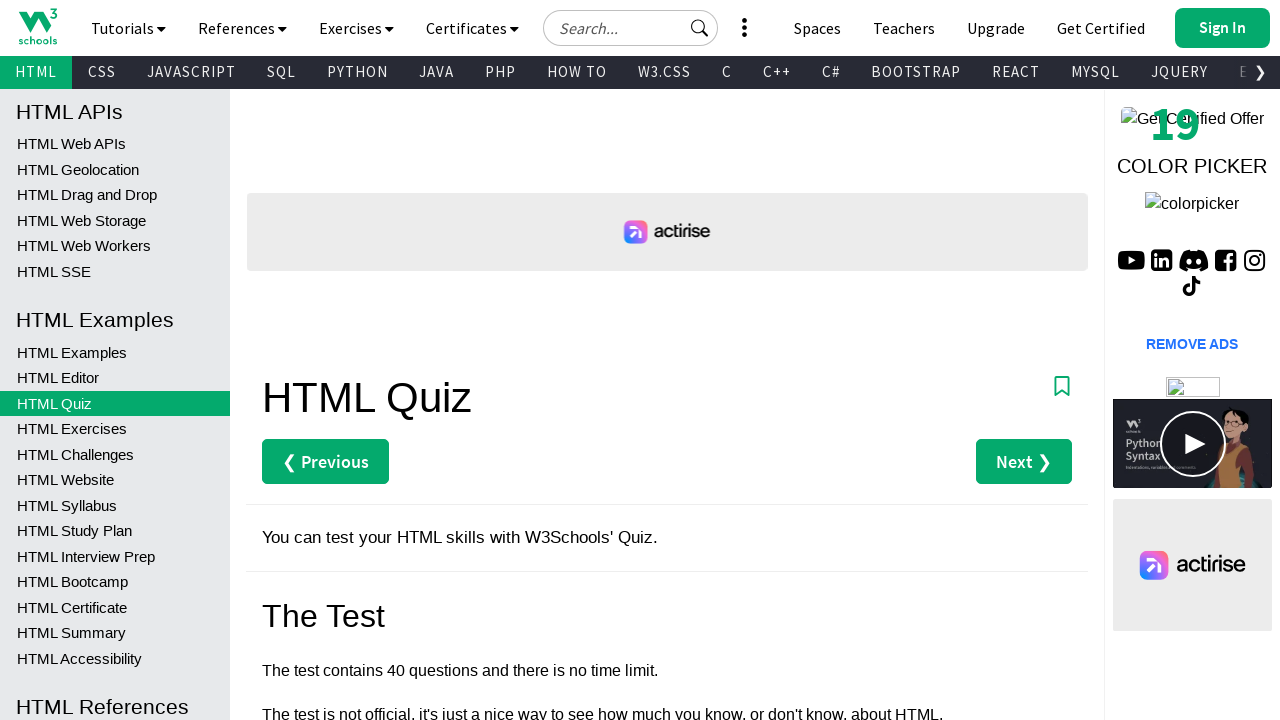

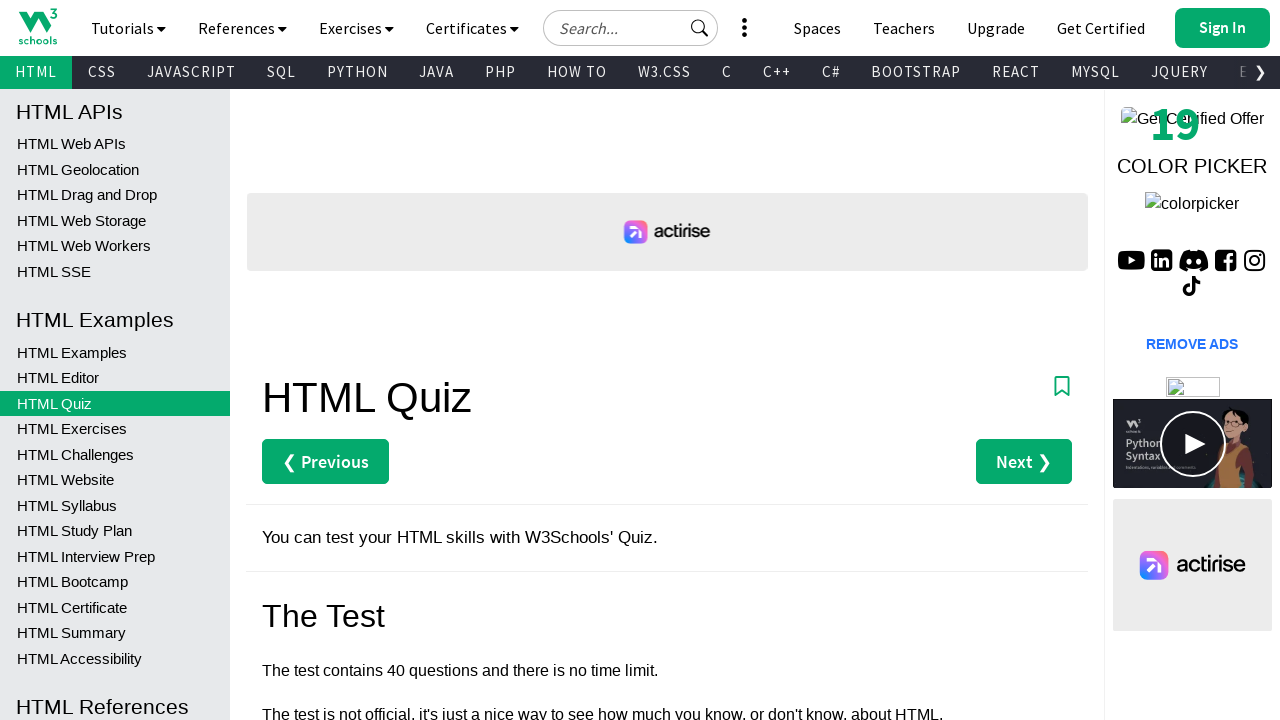